Navigates to the QSpiders demo apps page and verifies the page title matches the expected value

Starting URL: https://demoapps.qspiders.com/

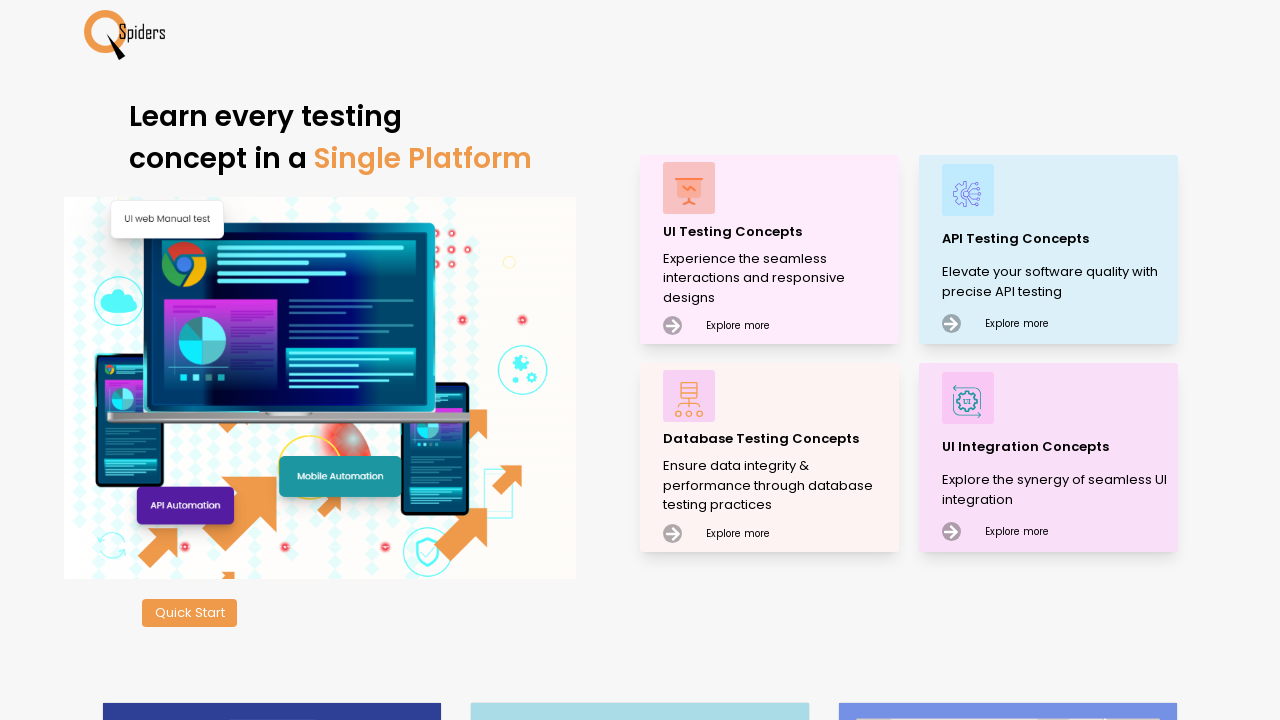

Navigated to QSpiders demo apps page
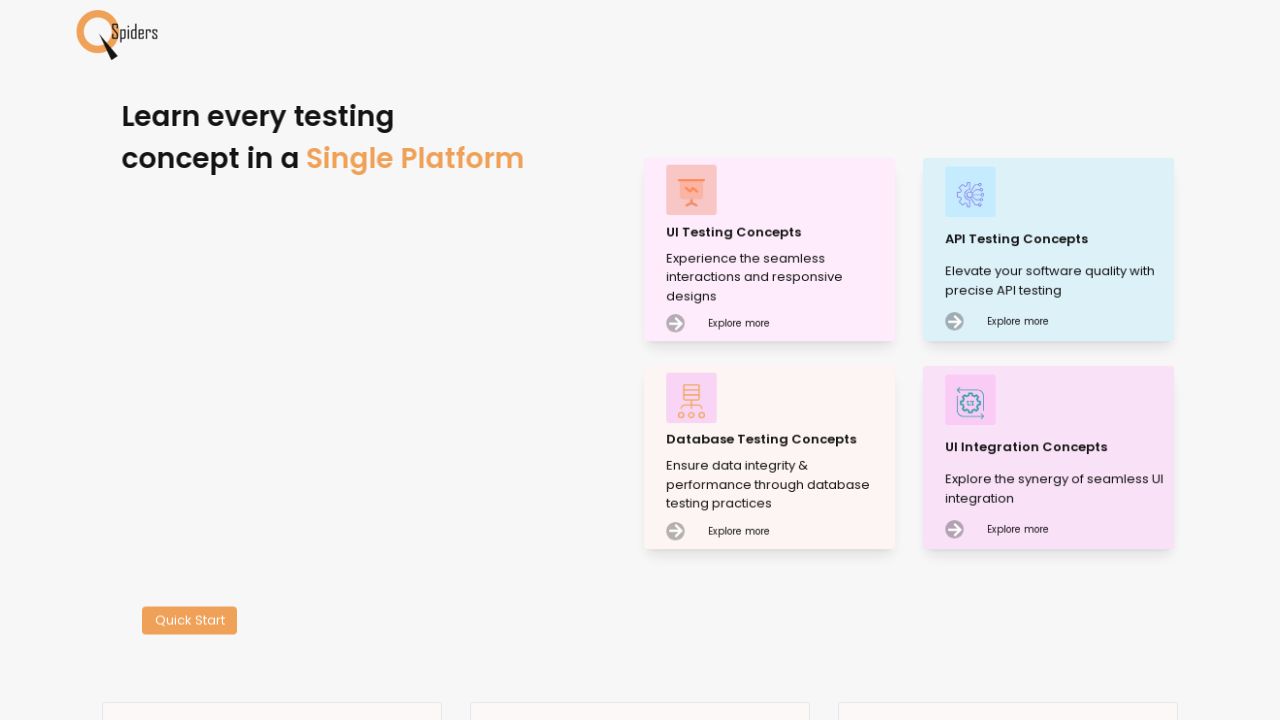

Verified page title matches 'DemoApps | Qspiders'
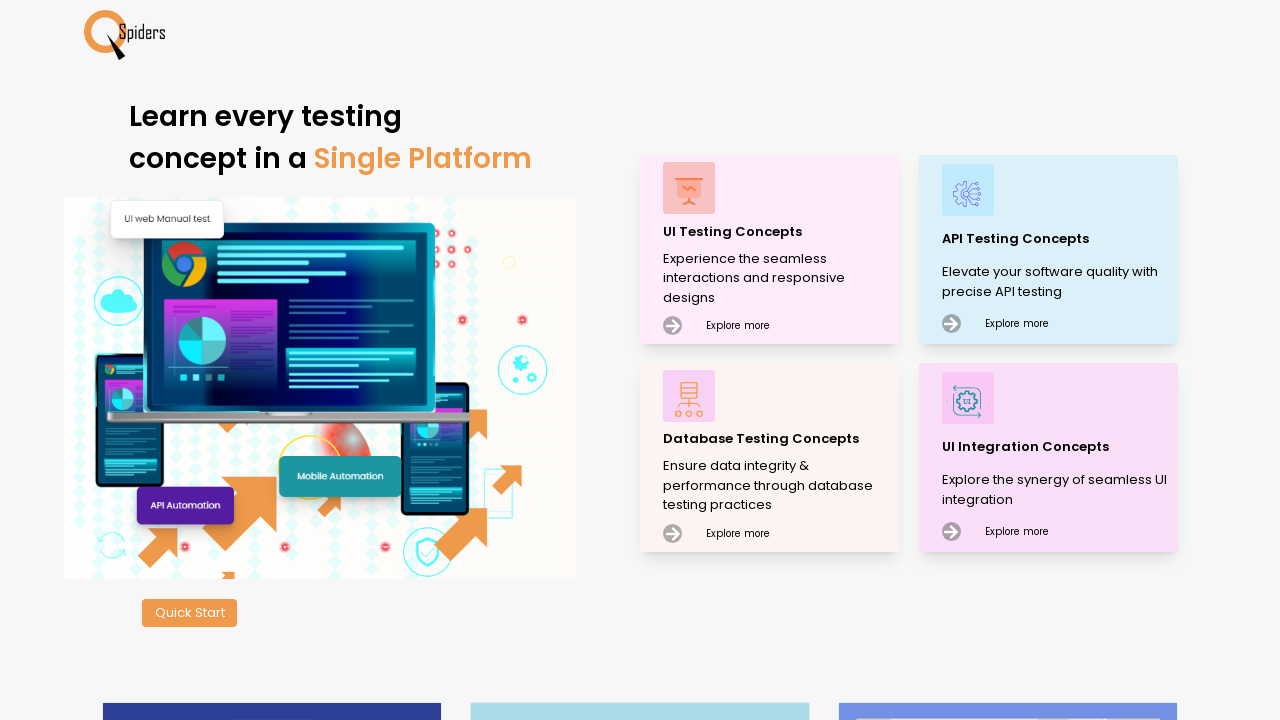

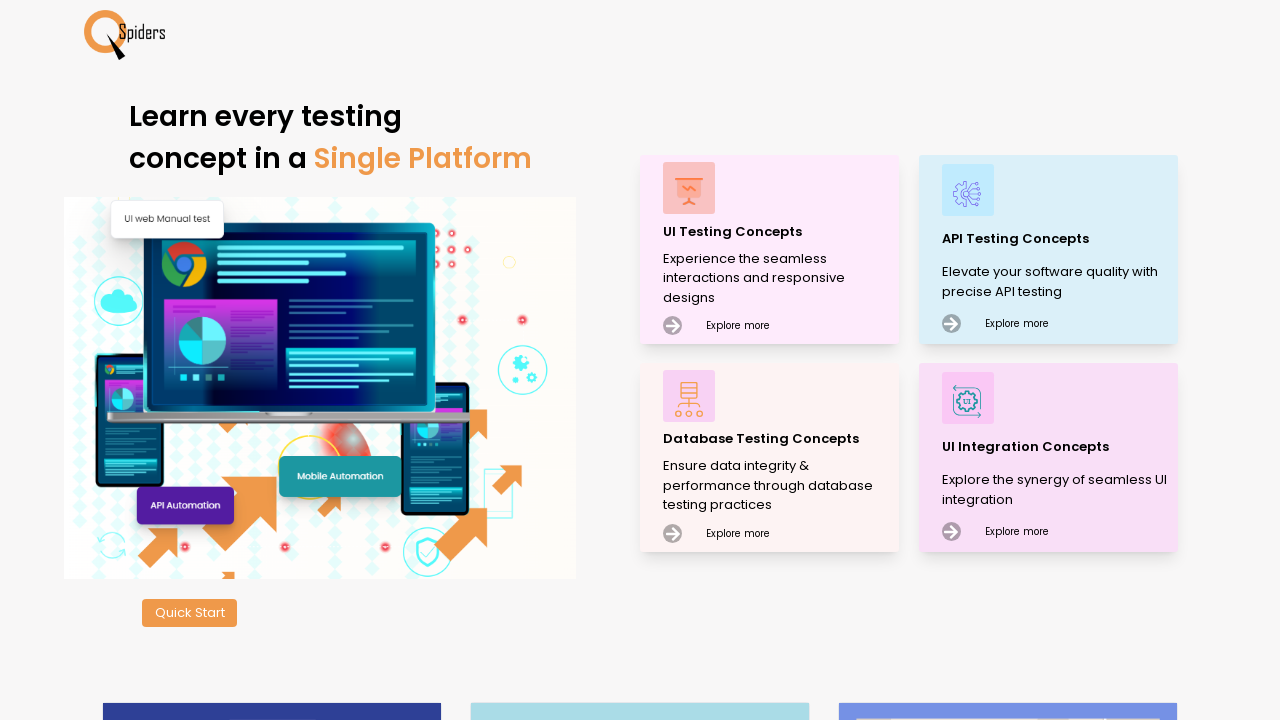